Tests location search functionality on rp5.ru weather site by searching for Tanger

Starting URL: https://rp5.ru/Weather_in_the_world

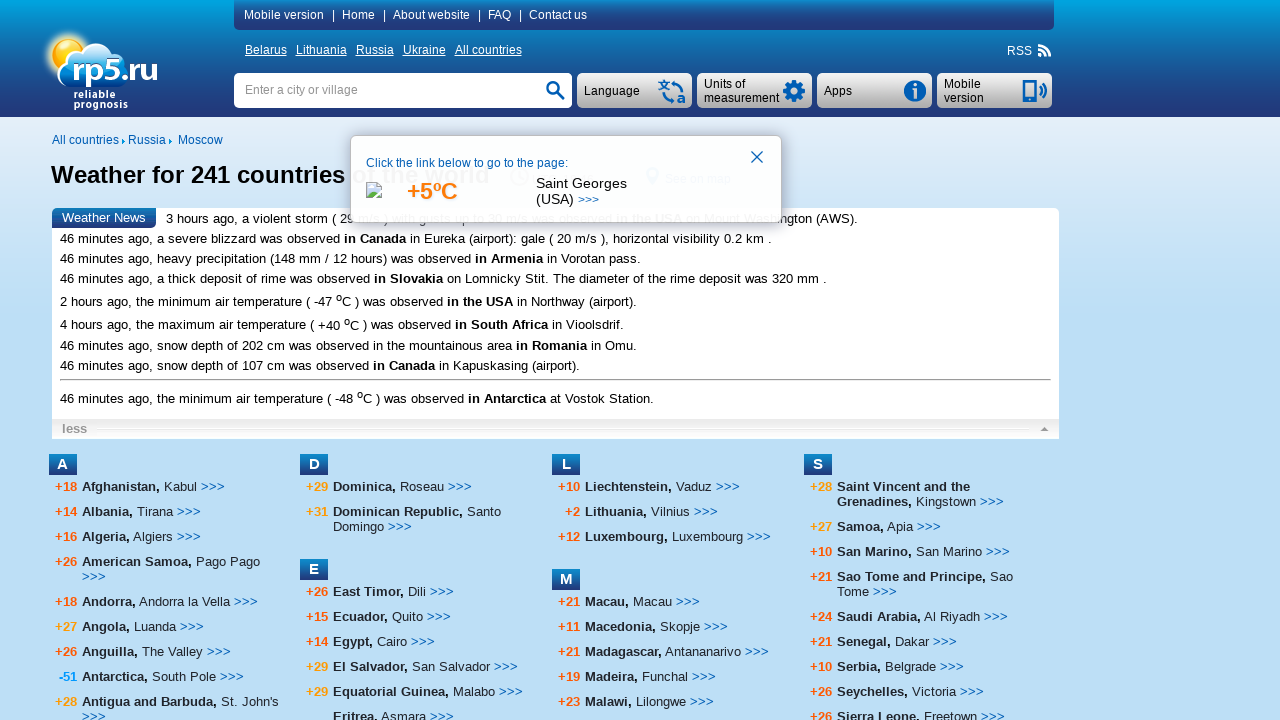

Filled search field with 'Tanger' on input[name='searchStr']
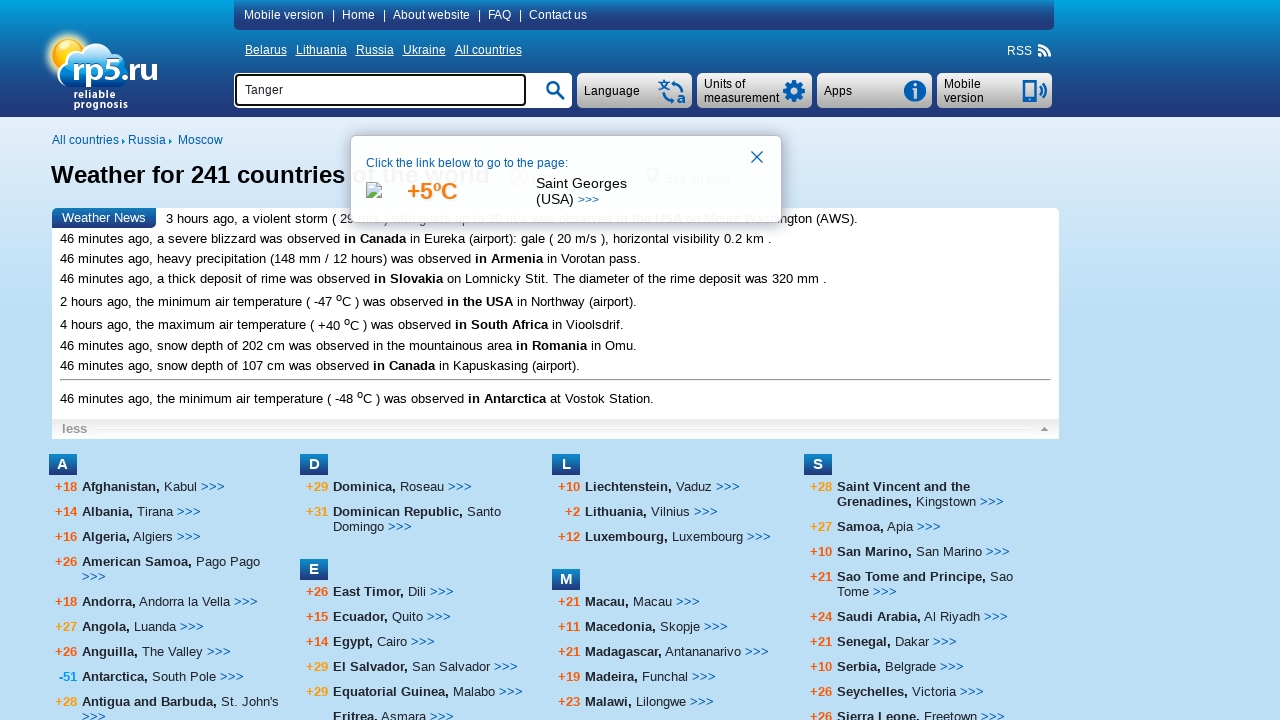

Pressed Enter to submit location search
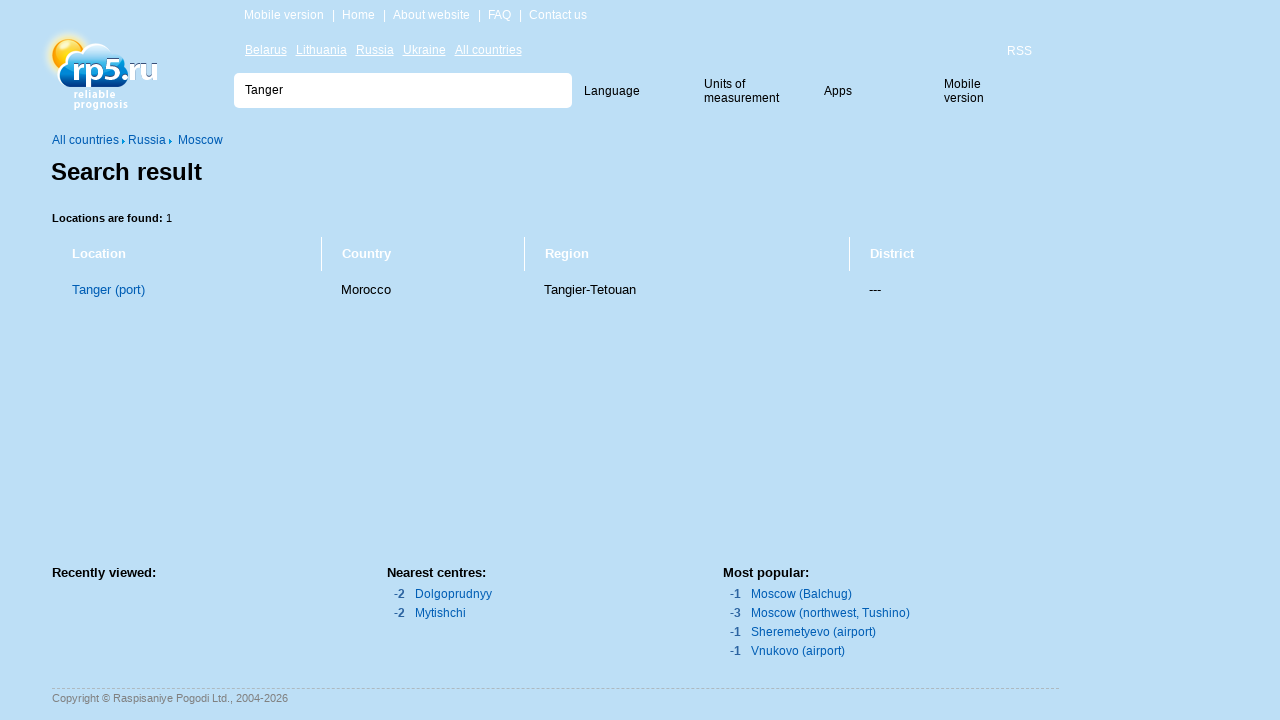

Search results page loaded with heading visible
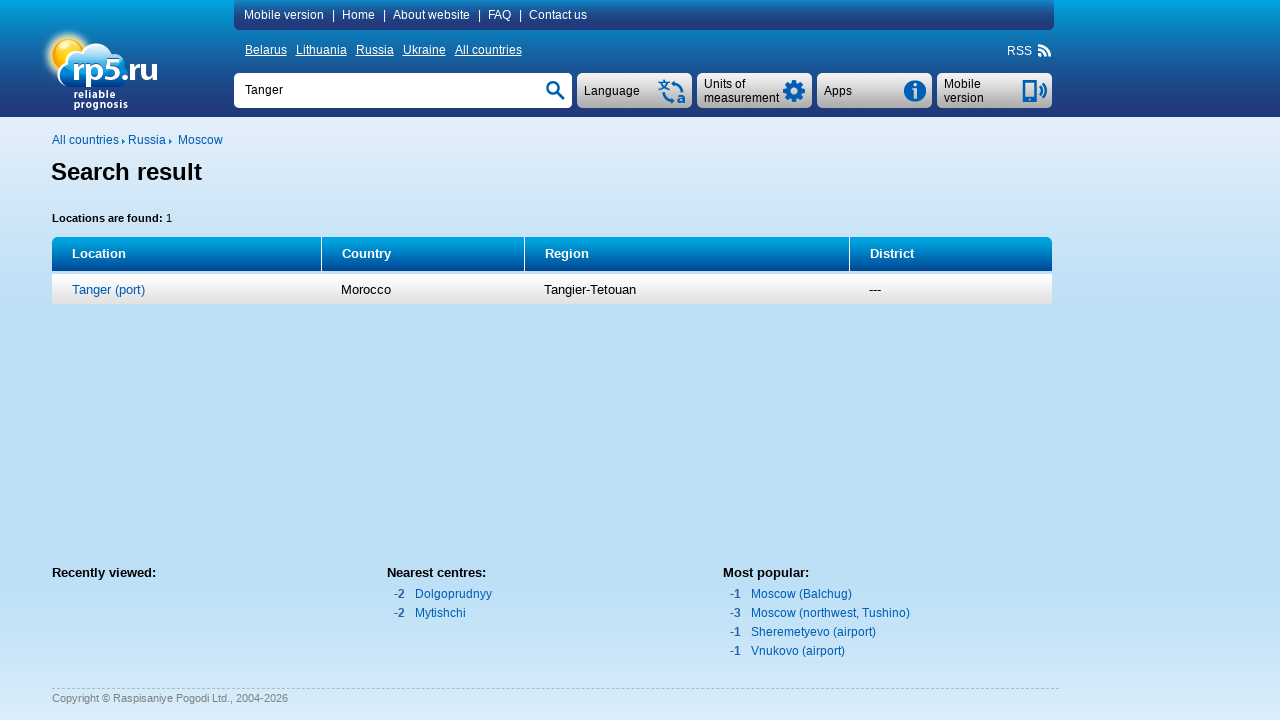

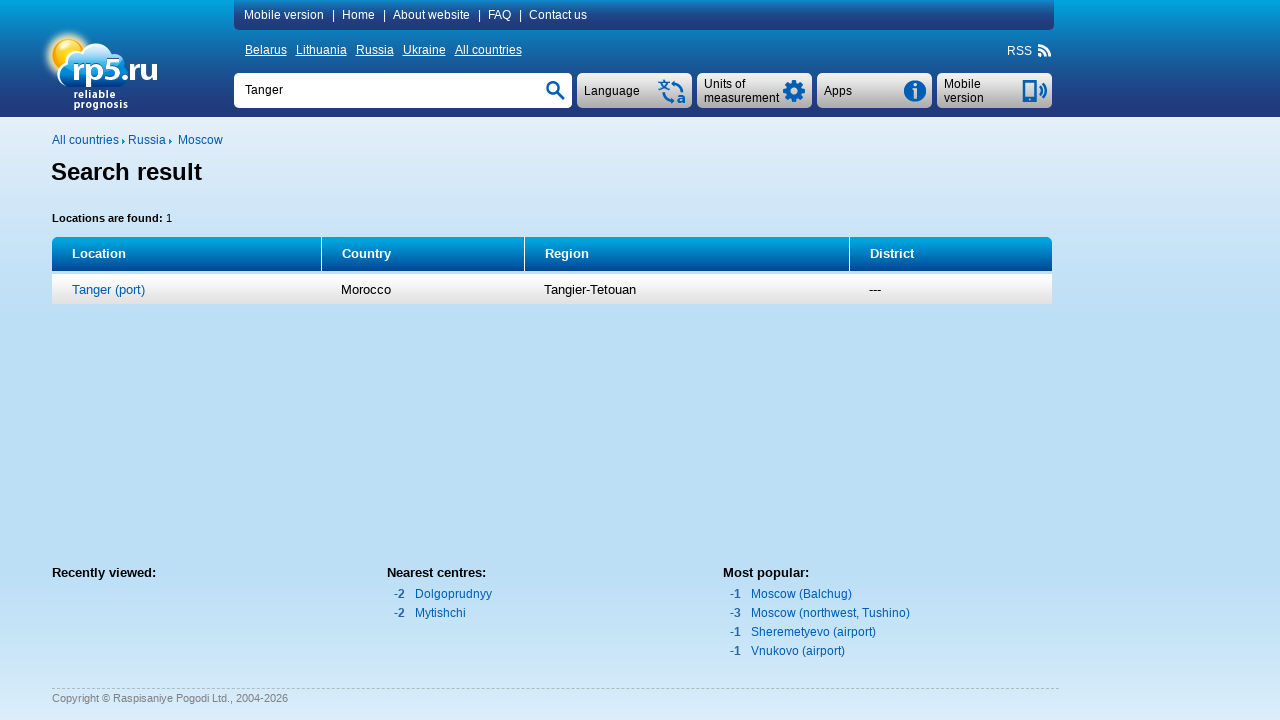